Tests JavaScript alert, confirm, and prompt dialog handling by clicking buttons that trigger each type of popup and interacting with them (accepting, dismissing, and accepting respectively)

Starting URL: https://www.hyrtutorials.com/p/alertsdemo.html

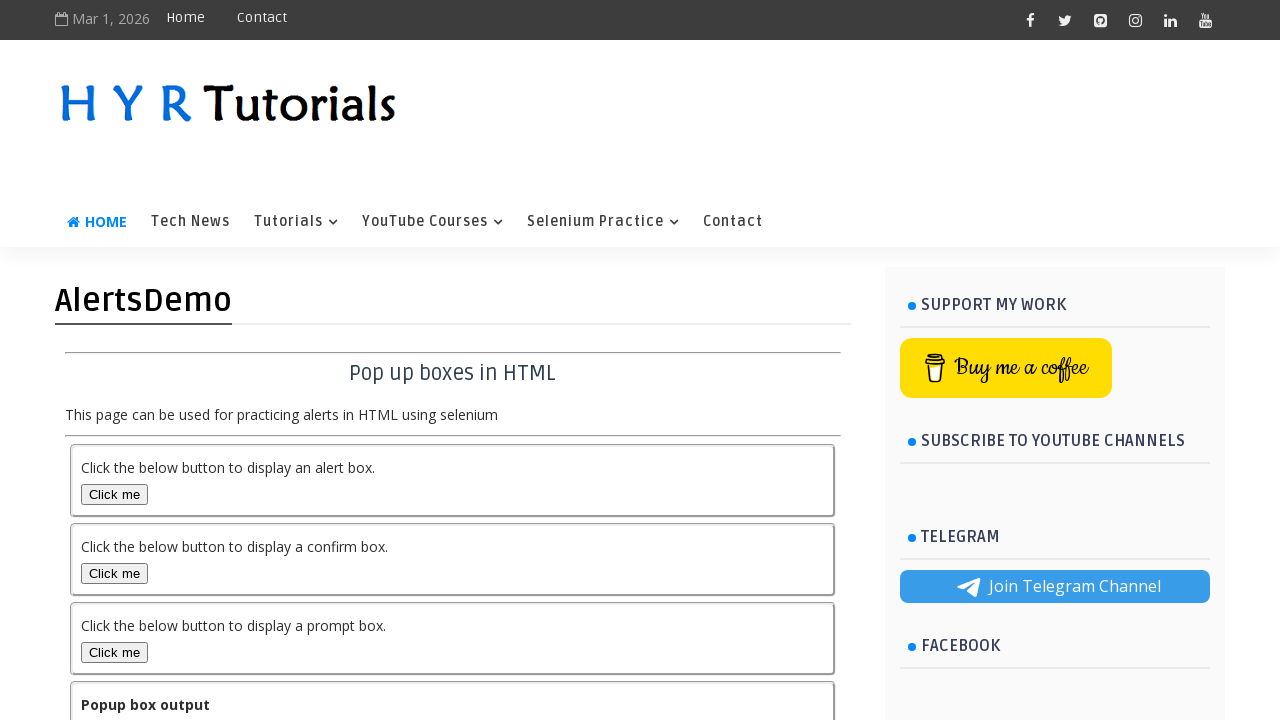

Clicked button to trigger alert dialog at (114, 494) on #alertBox
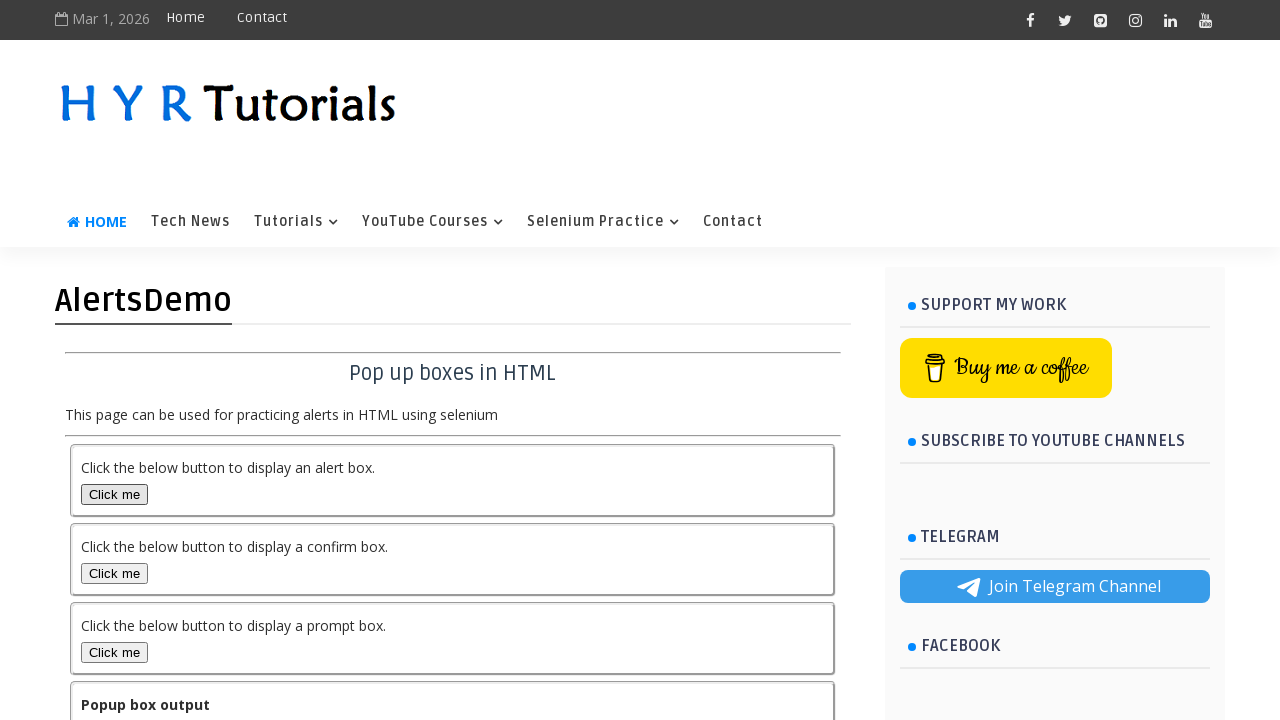

Set up alert dialog handler to accept
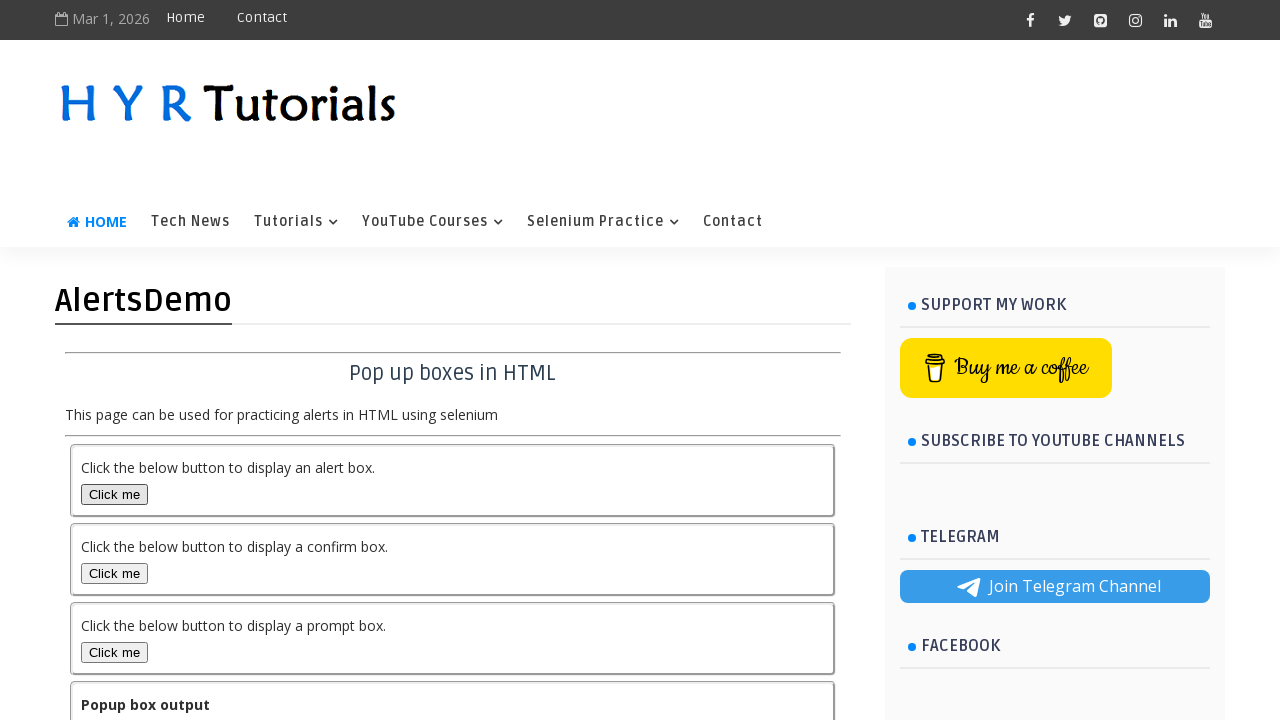

Waited 500ms for alert to be processed
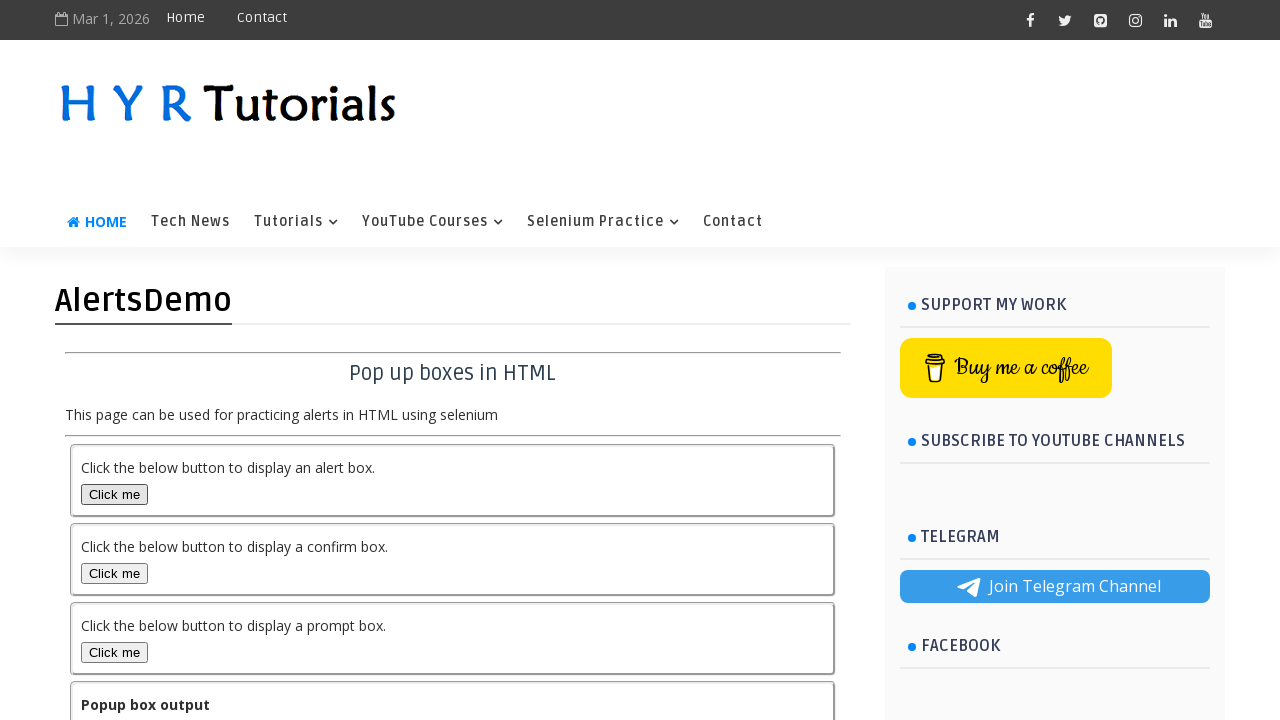

Clicked button to trigger confirm dialog at (114, 573) on #confirmBox
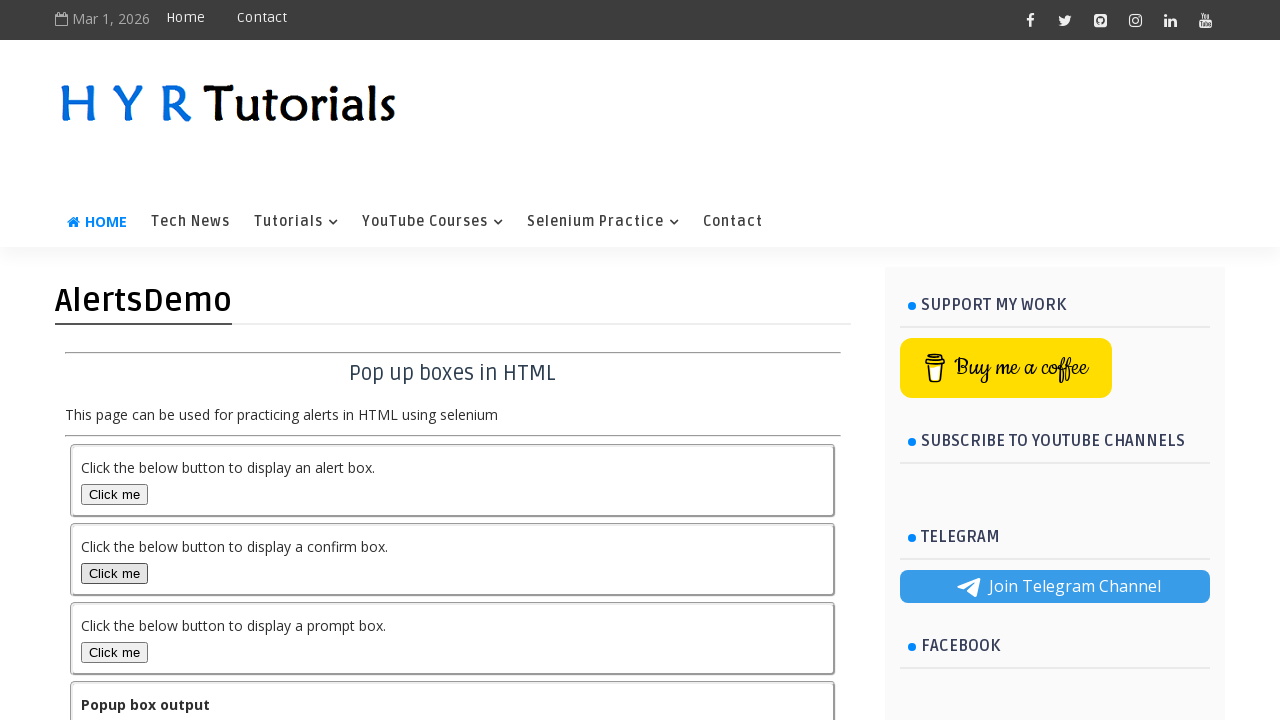

Set up confirm dialog handler to dismiss
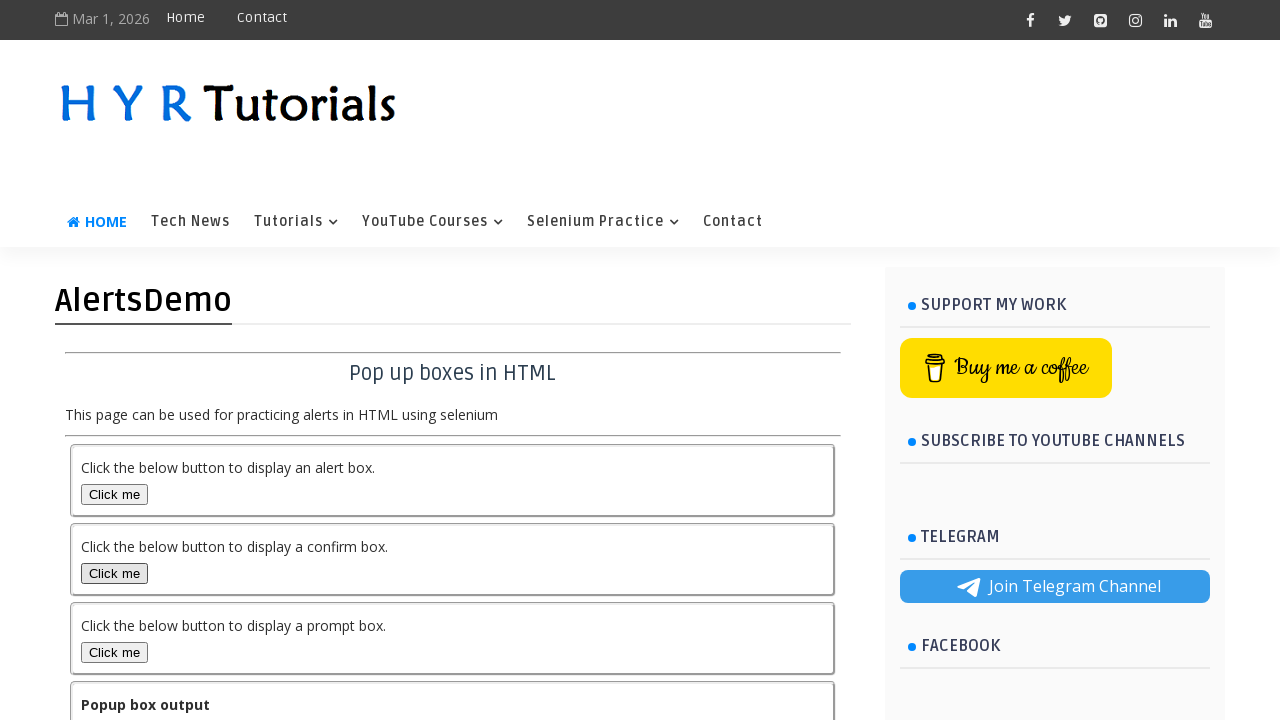

Waited 500ms for confirm dialog to be processed
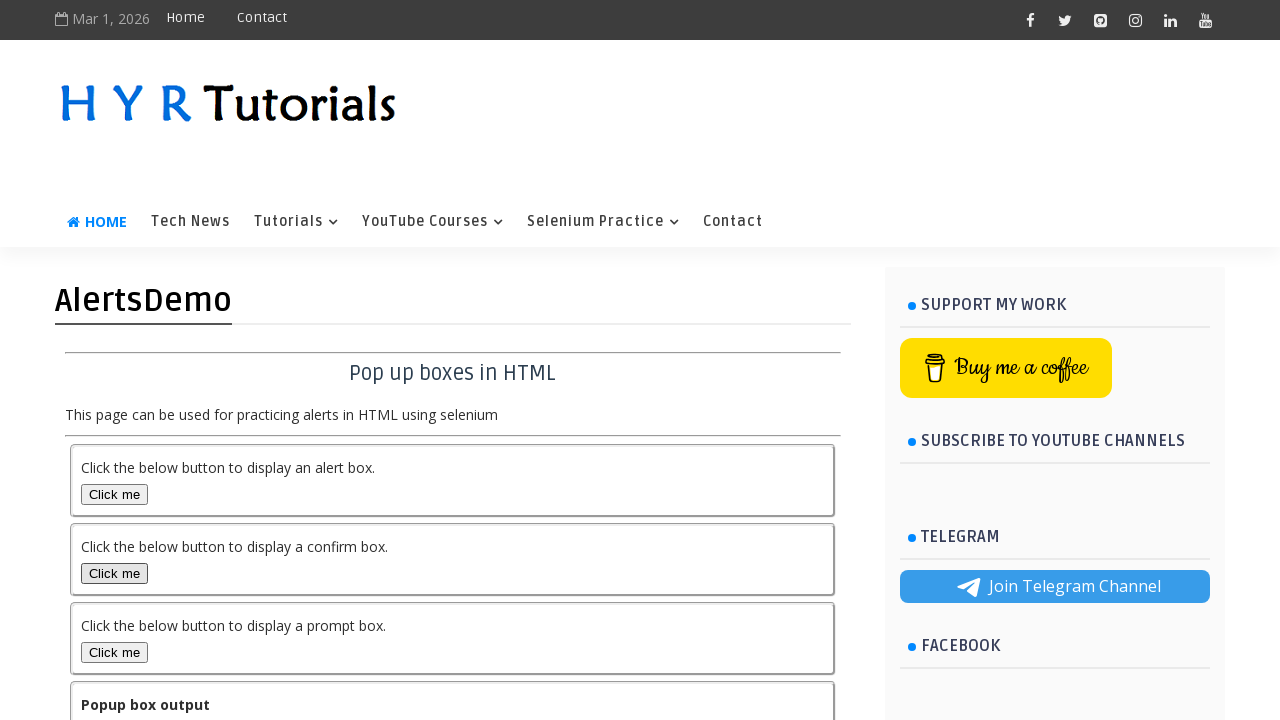

Clicked button to trigger prompt dialog at (114, 652) on #promptBox
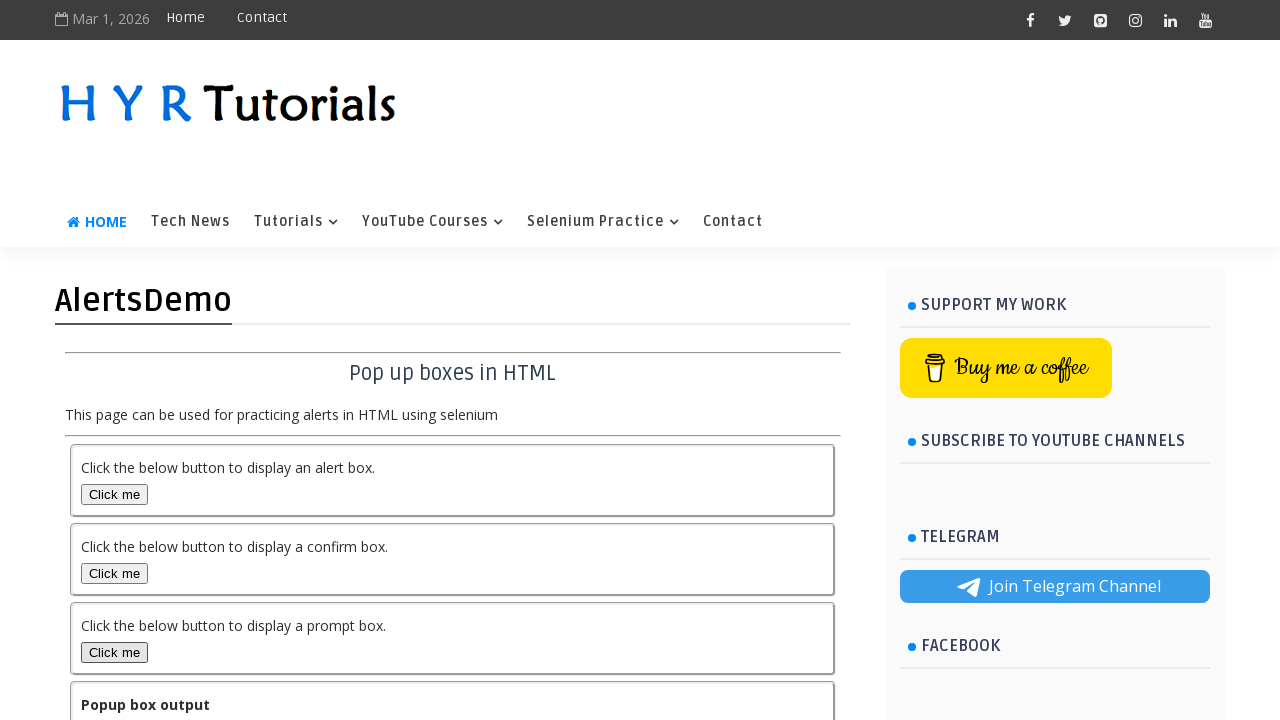

Set up prompt dialog handler to accept
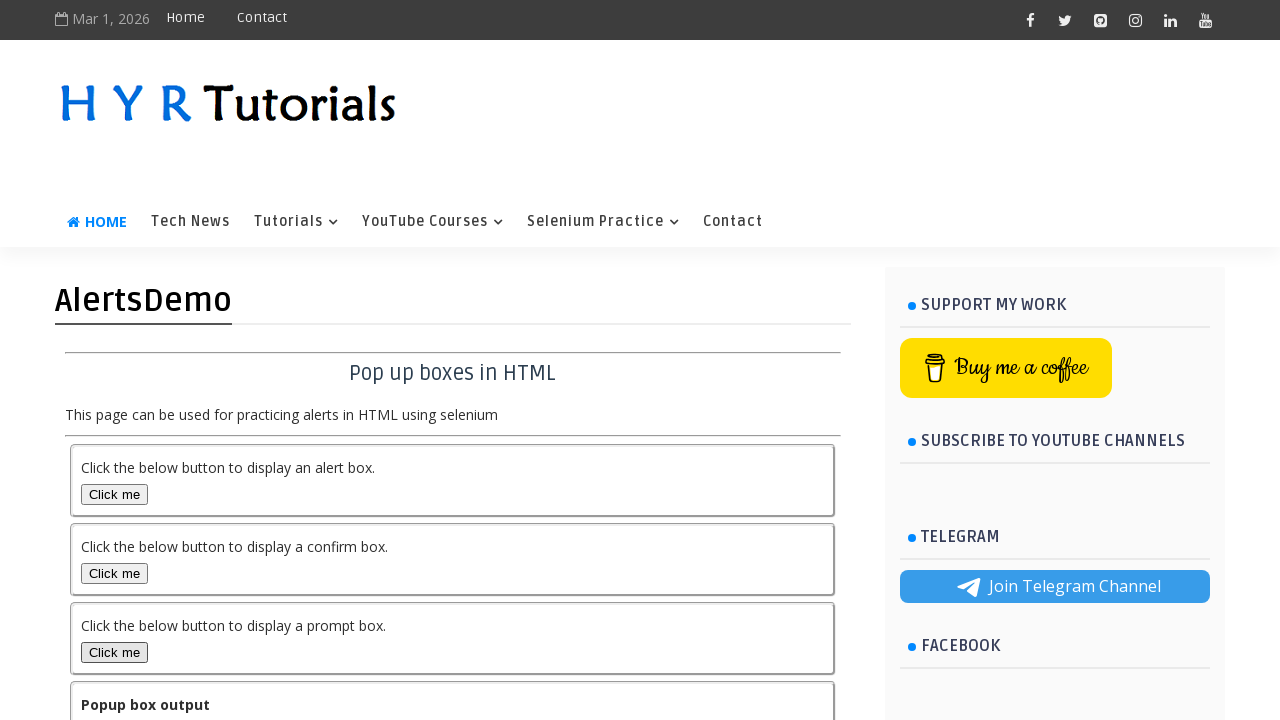

Waited 500ms for prompt dialog to be processed
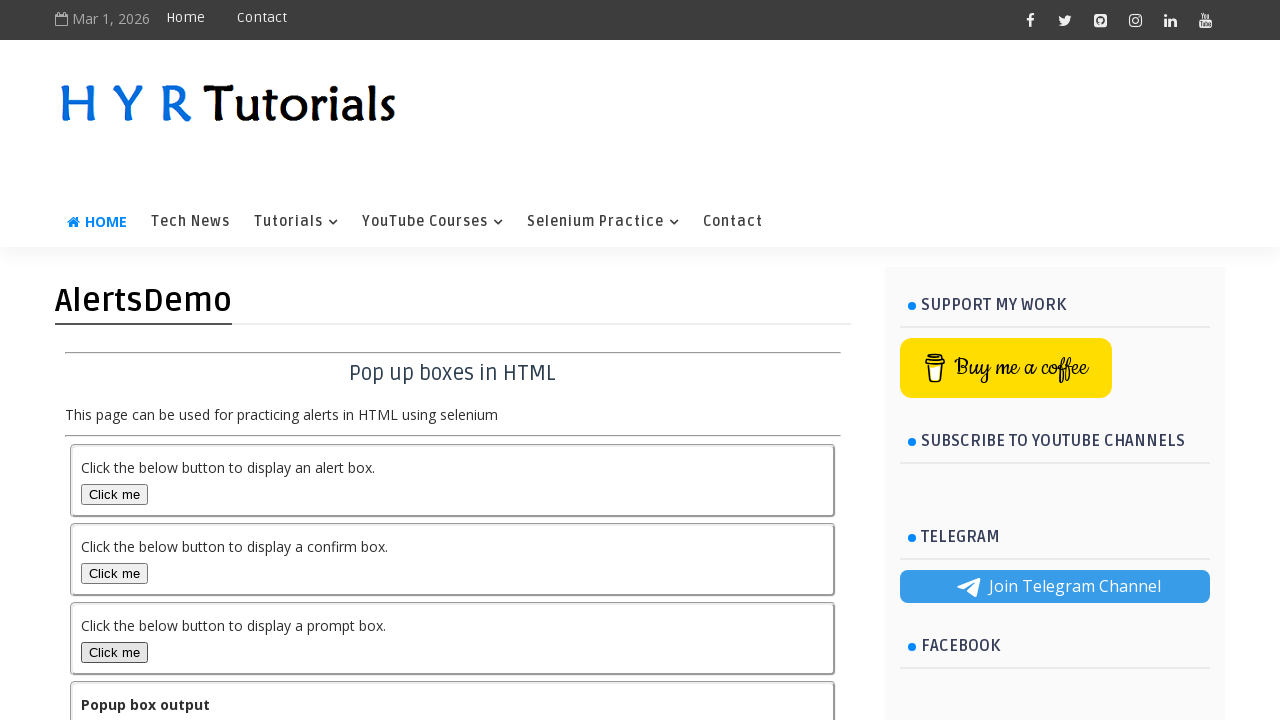

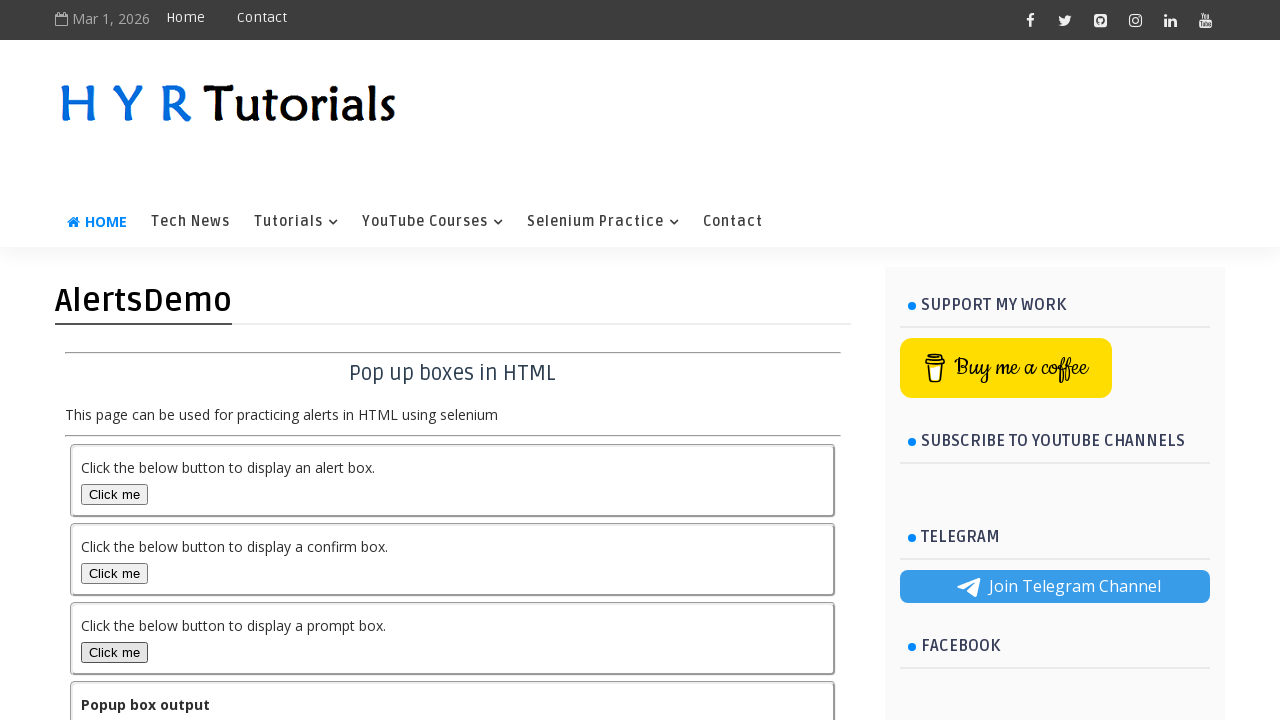